Tests login form validation when password field is left empty while username is provided, verifying the appropriate error message

Starting URL: https://www.saucedemo.com/

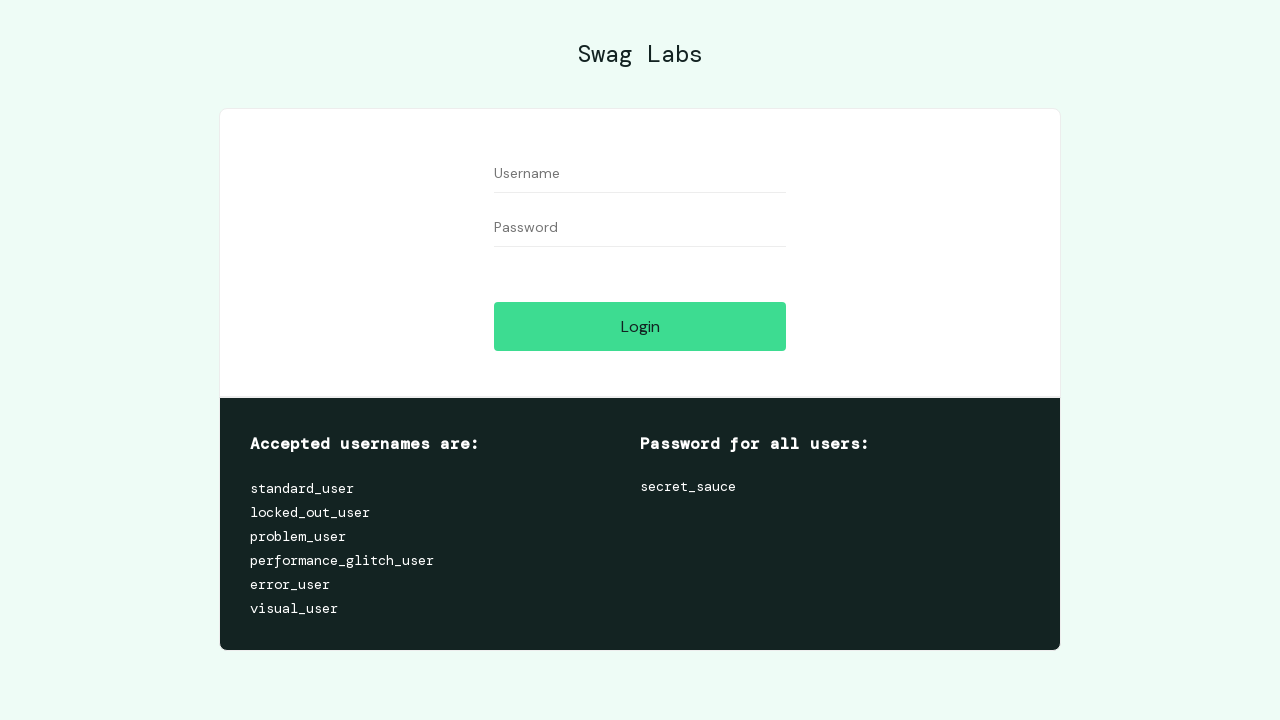

Username field became visible
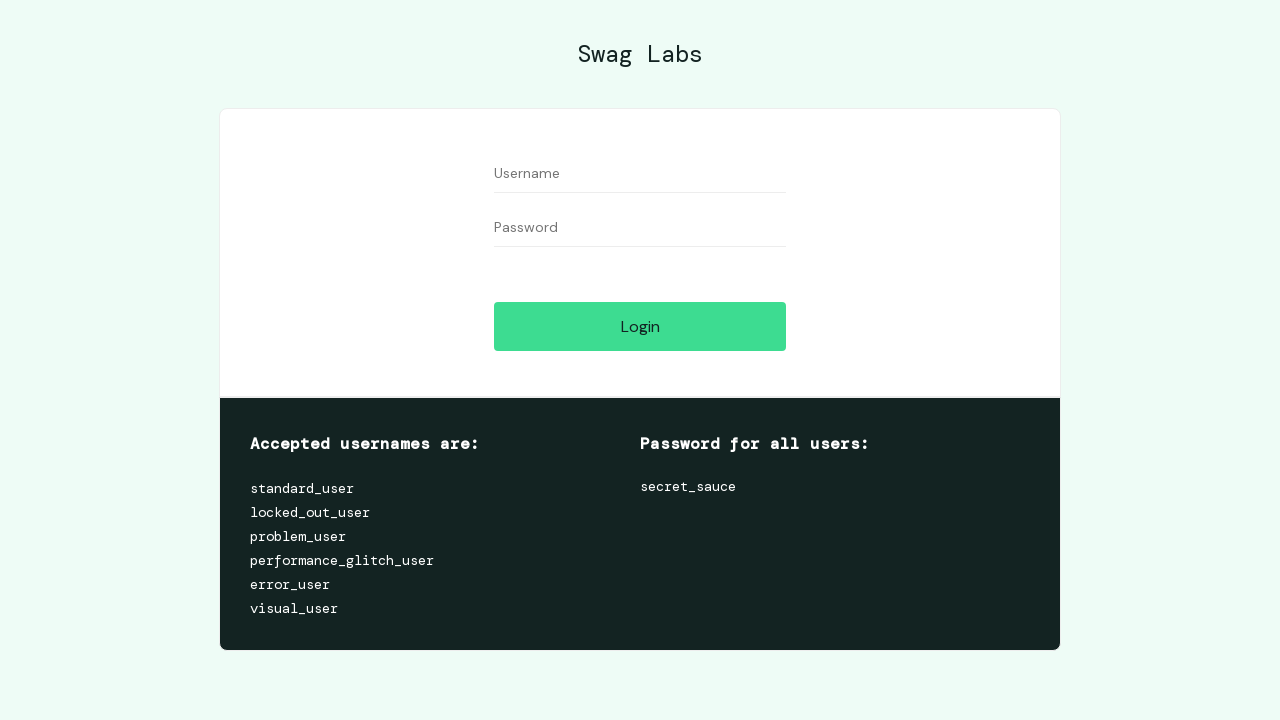

Filled username field with 'rabia' on #user-name
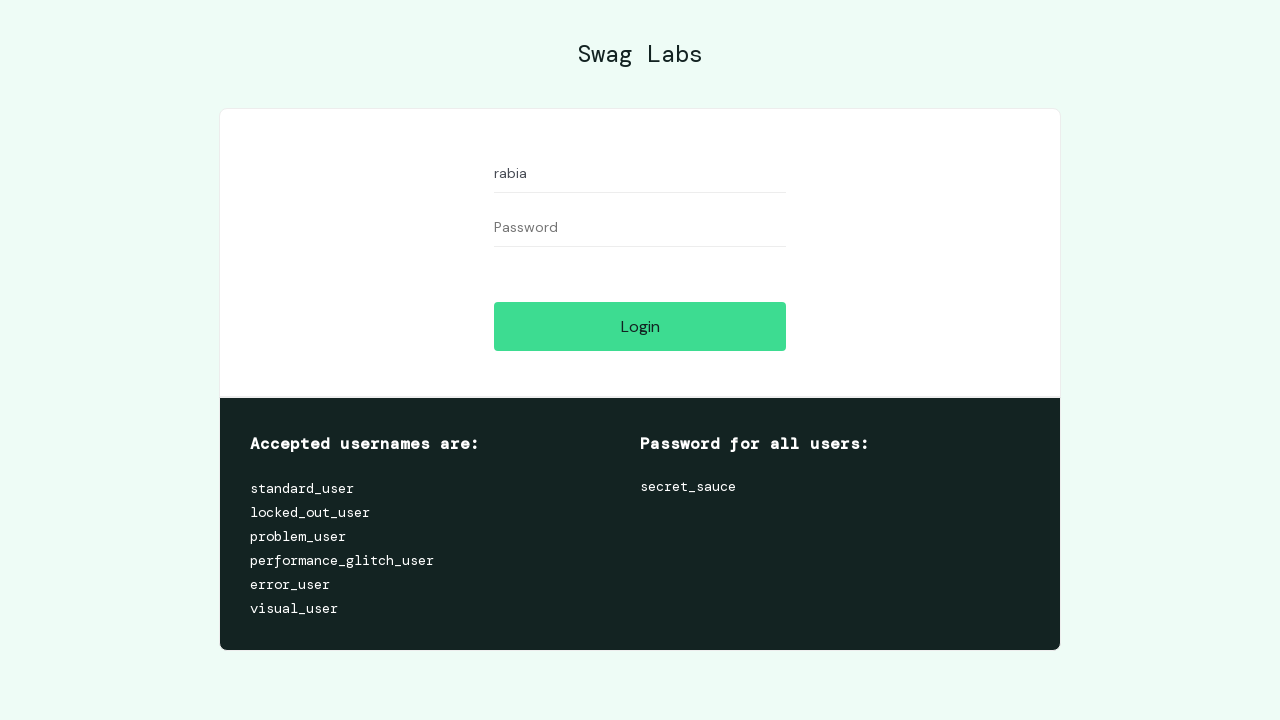

Password field became visible
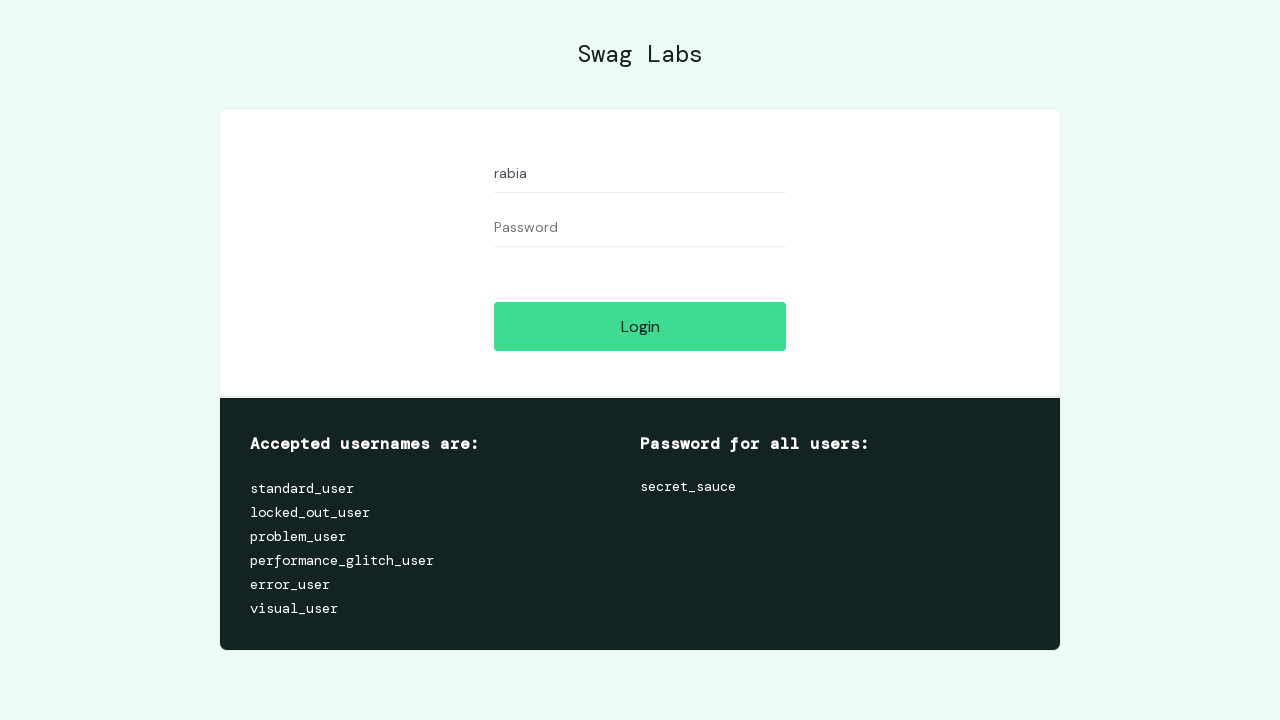

Left password field empty on #password
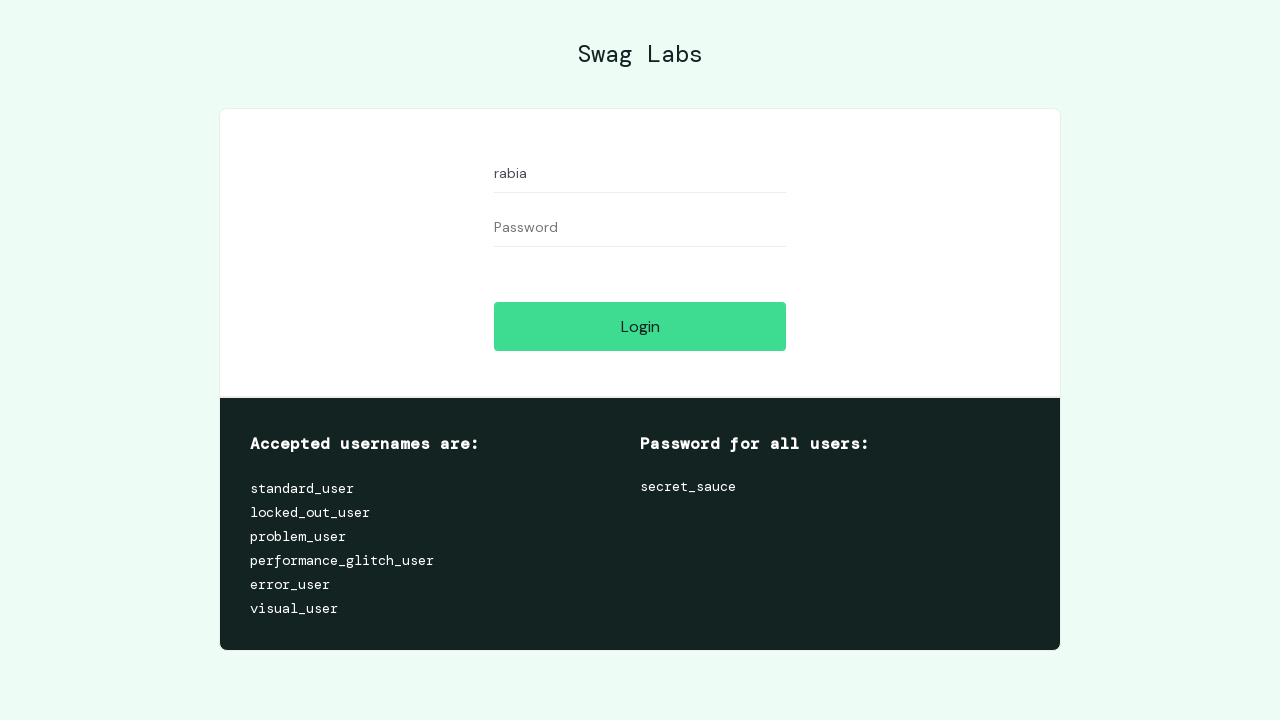

Clicked login button at (640, 326) on #login-button
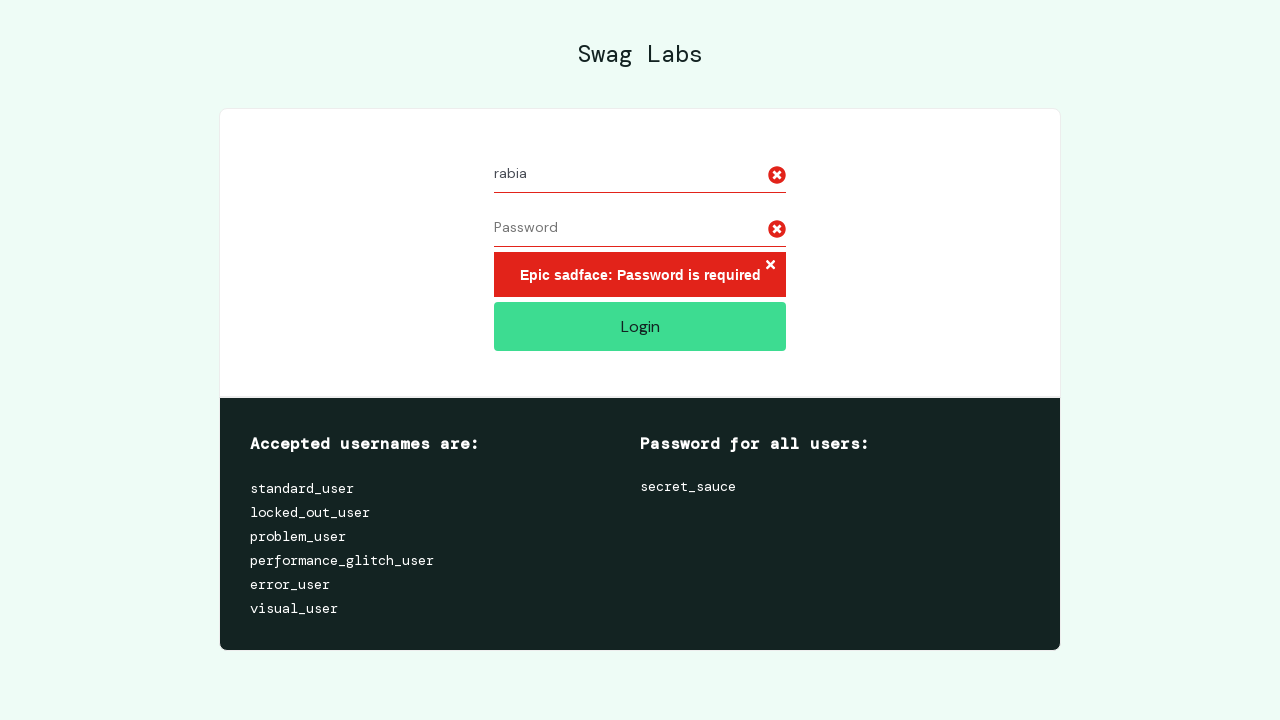

Located error message element
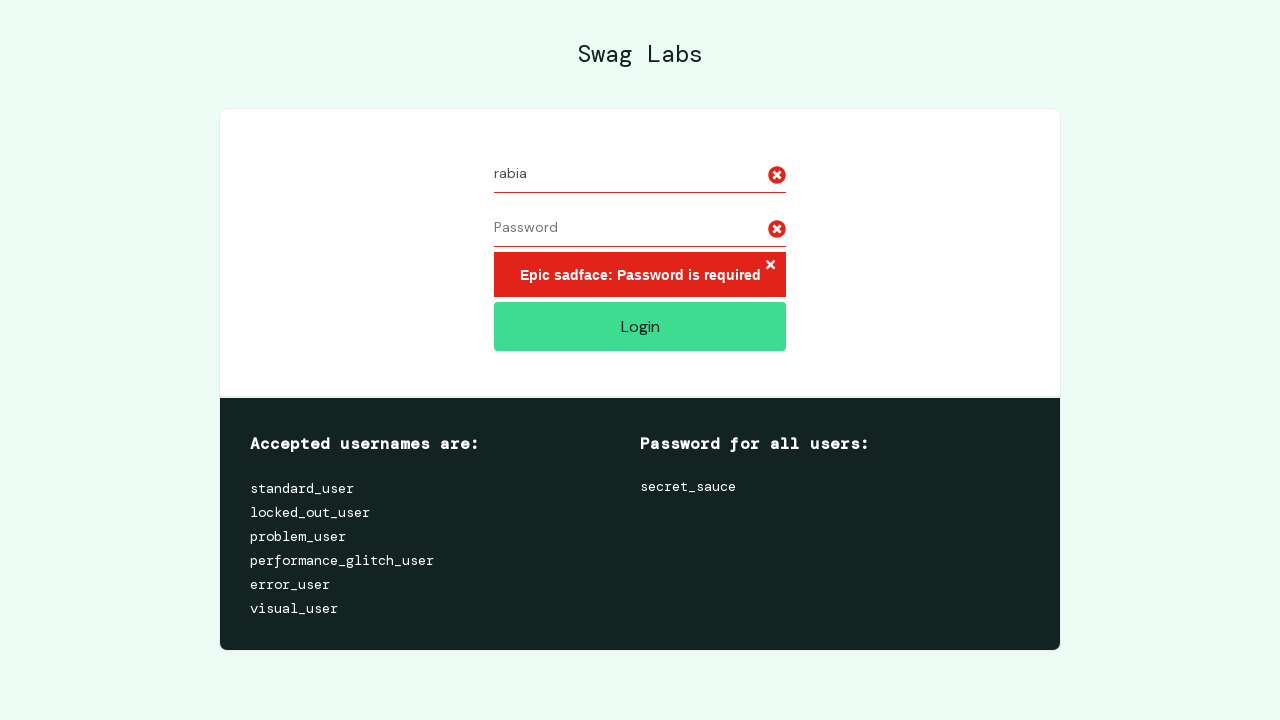

Verified error message: 'Epic sadface: Password is required'
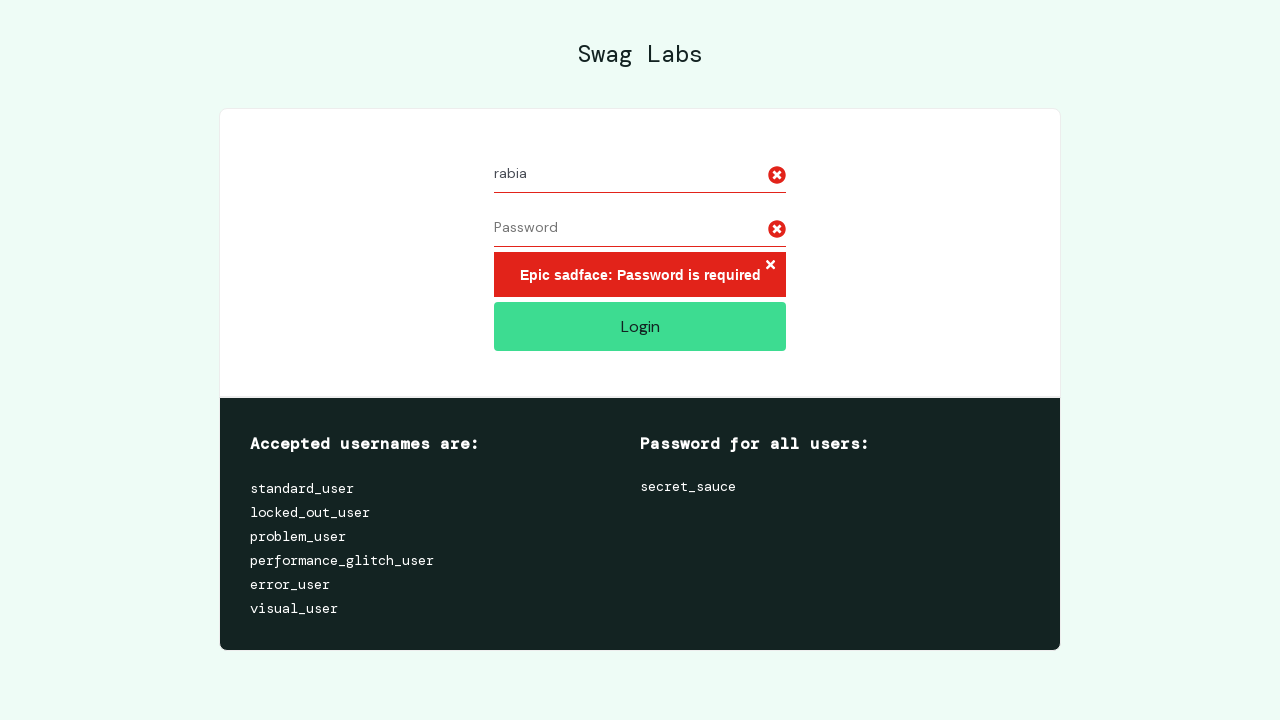

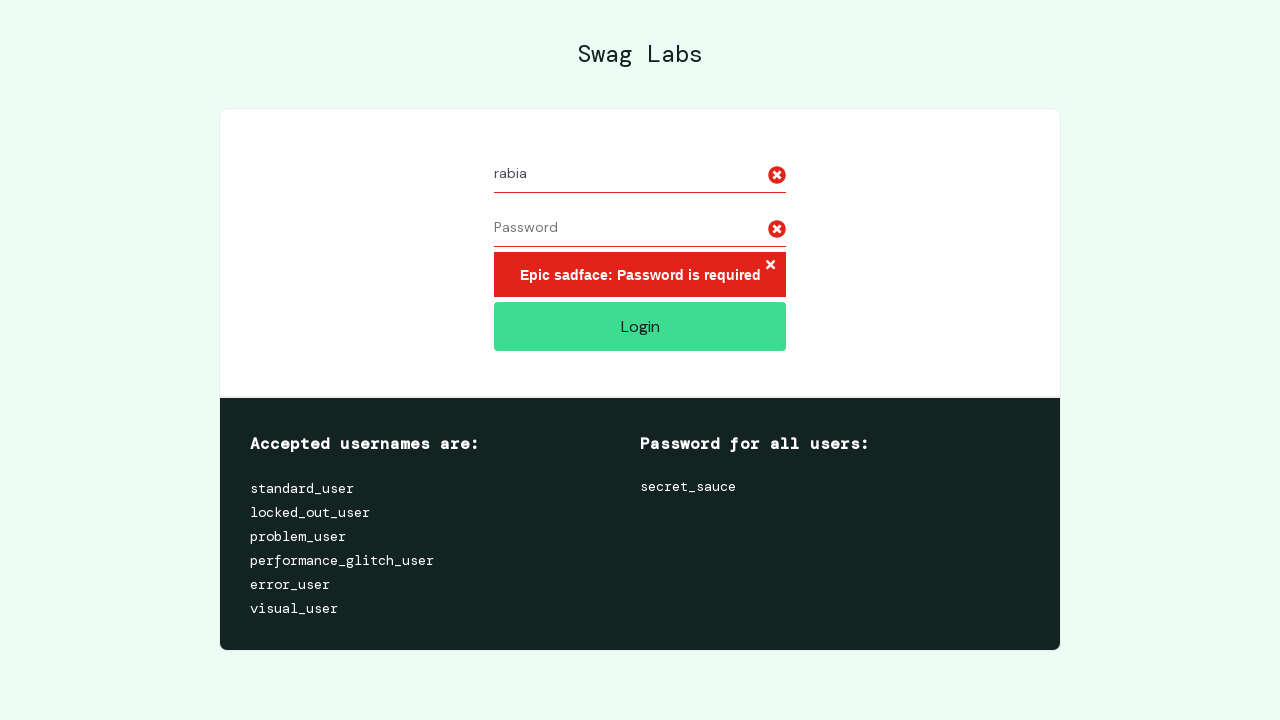